Tests adding specific vegetables (Brocolli, Tomato, Beans) to a shopping cart on an e-commerce practice site by iterating through product listings and clicking the add button for matching items.

Starting URL: https://rahulshettyacademy.com/seleniumPractise/#/

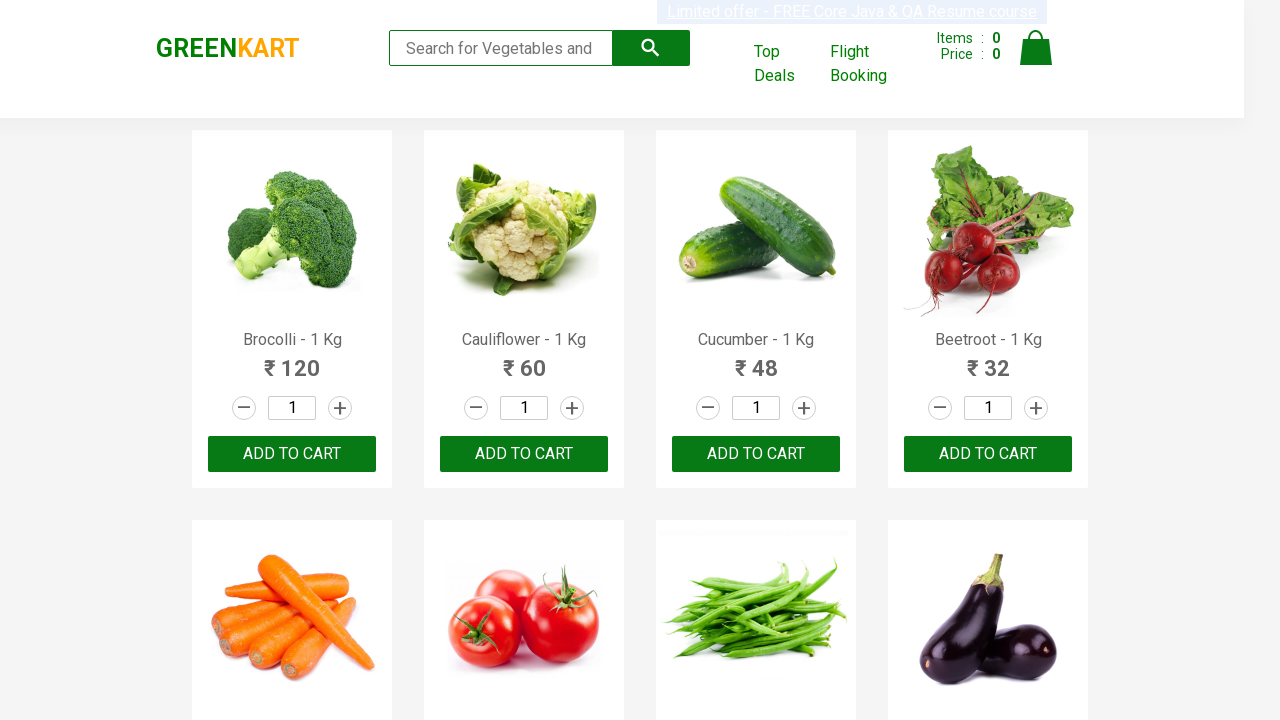

Waited for product listings to load
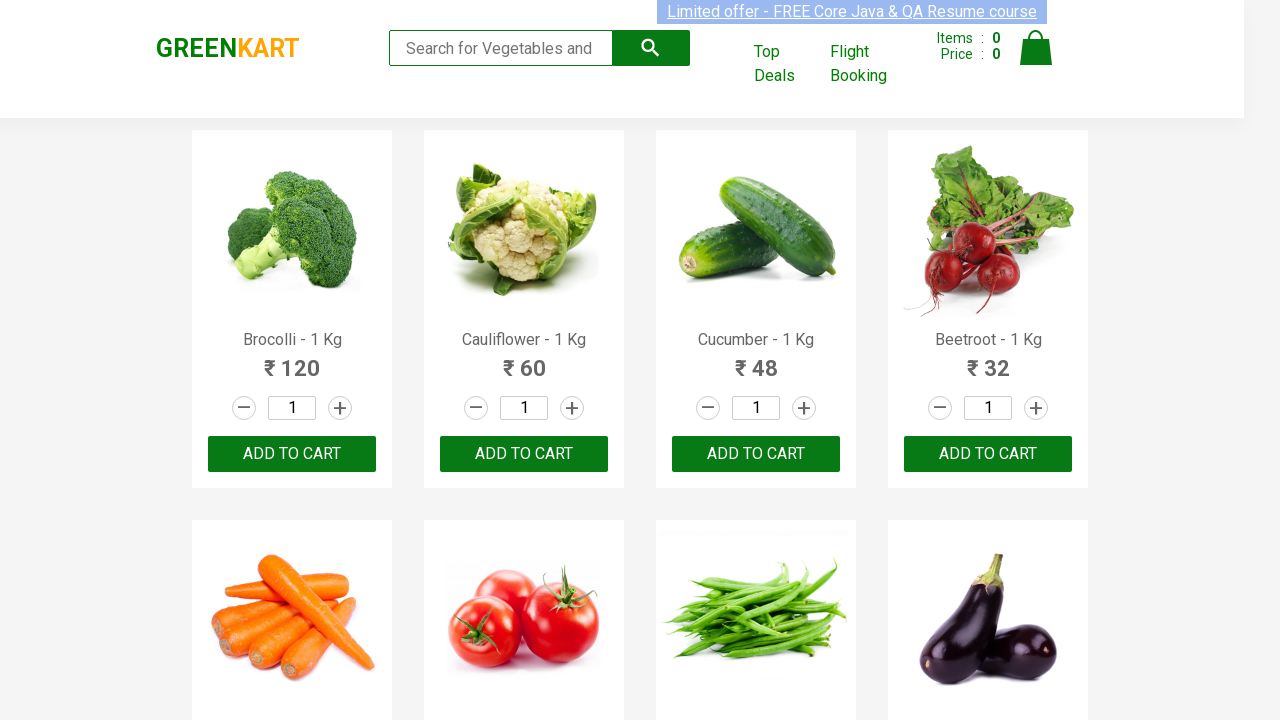

Retrieved all product name elements from the page
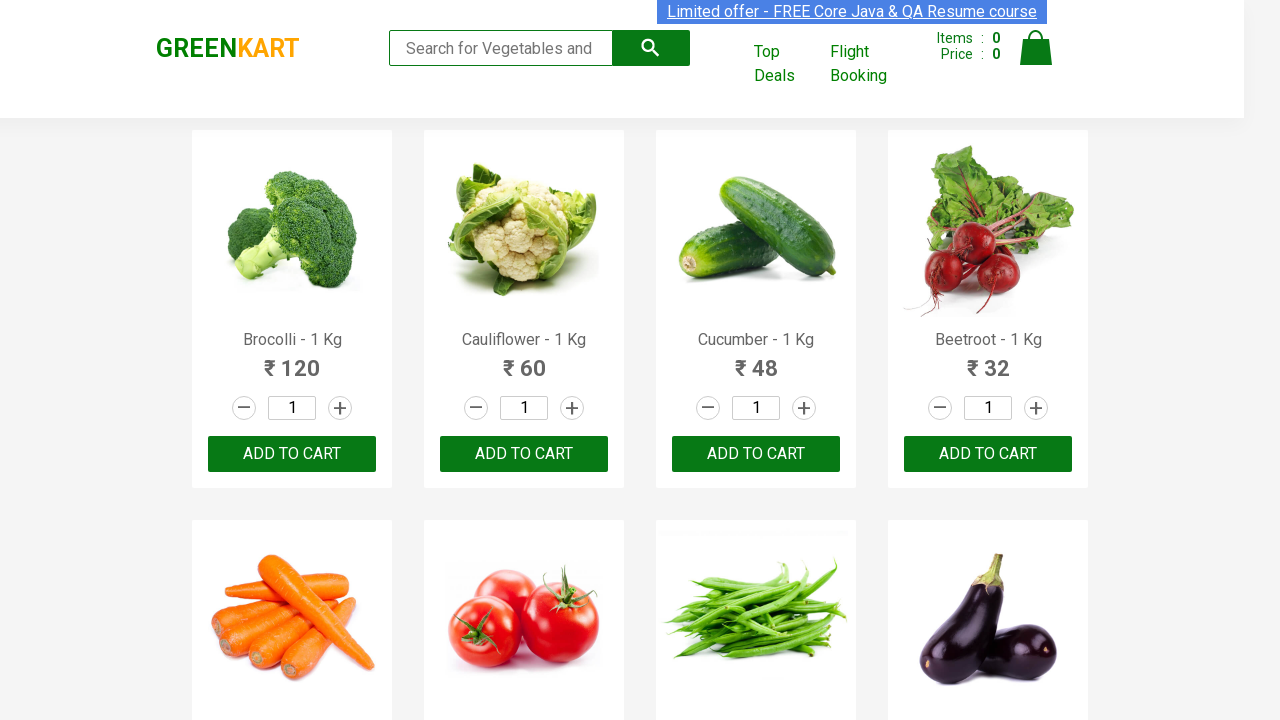

Clicked 'Add to Cart' button for Brocolli at (292, 454) on div.product-action button >> nth=0
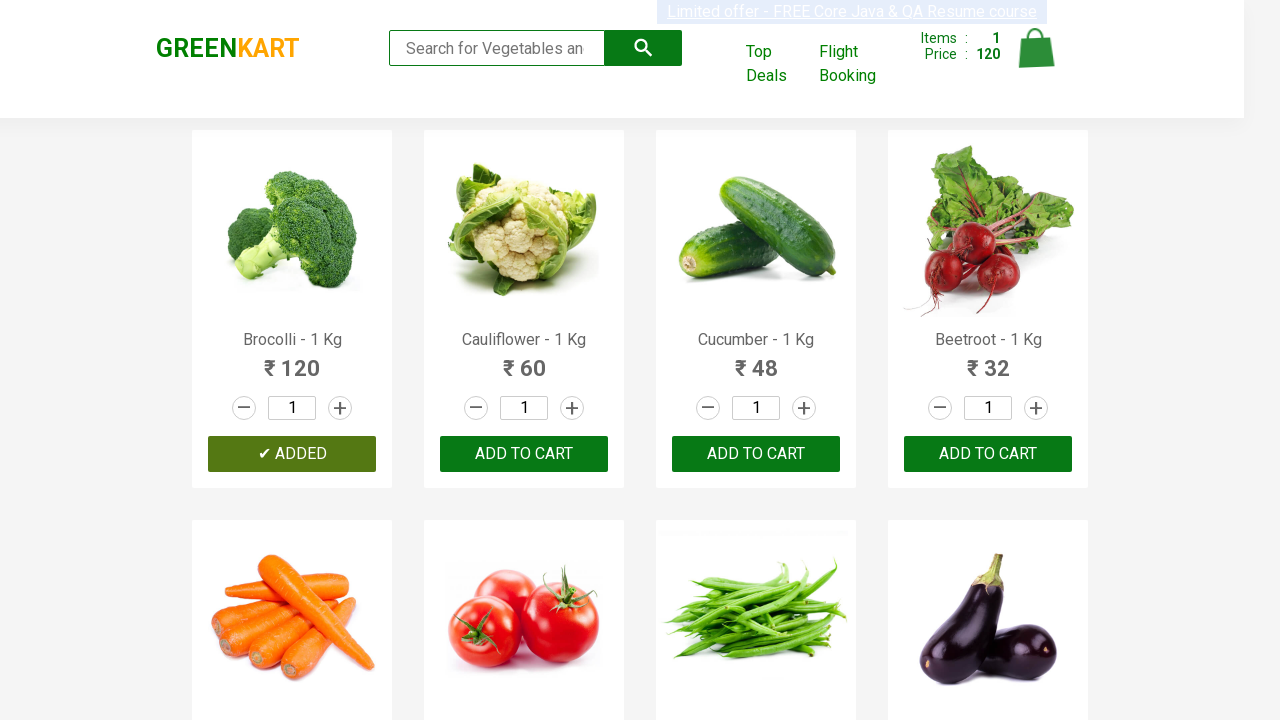

Clicked 'Add to Cart' button for Tomato at (524, 360) on div.product-action button >> nth=5
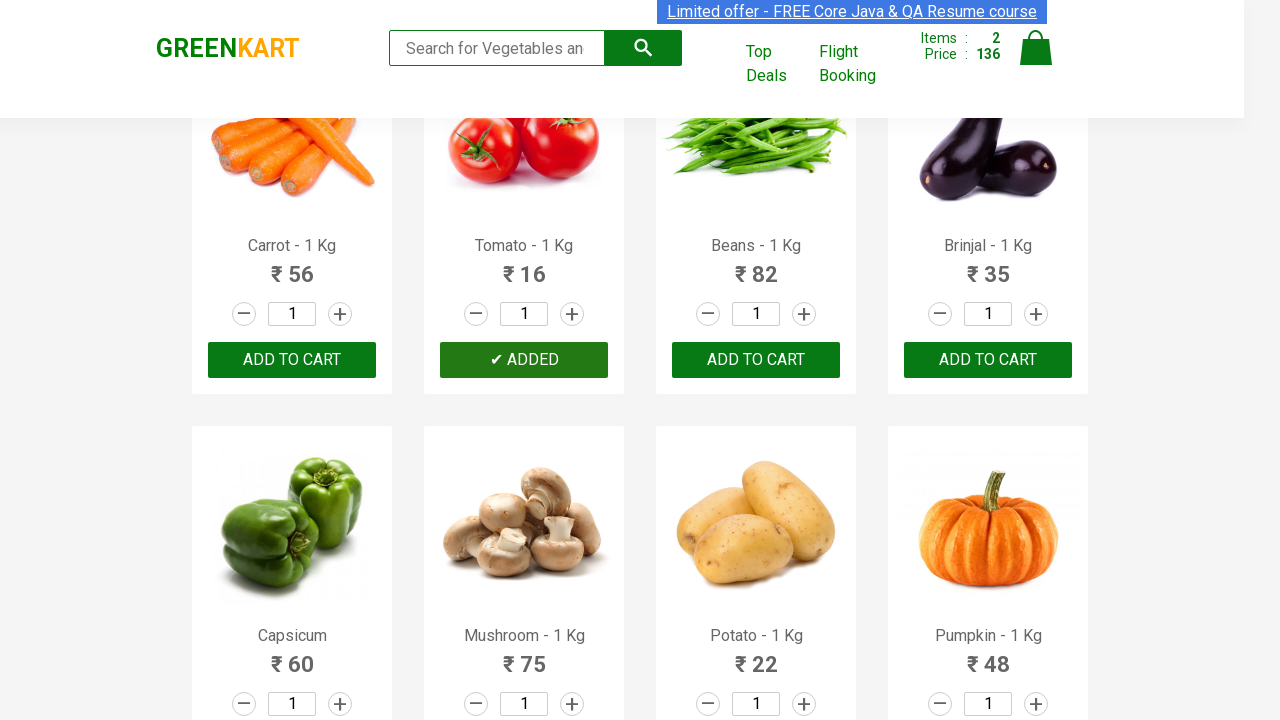

Clicked 'Add to Cart' button for Beans at (756, 360) on div.product-action button >> nth=6
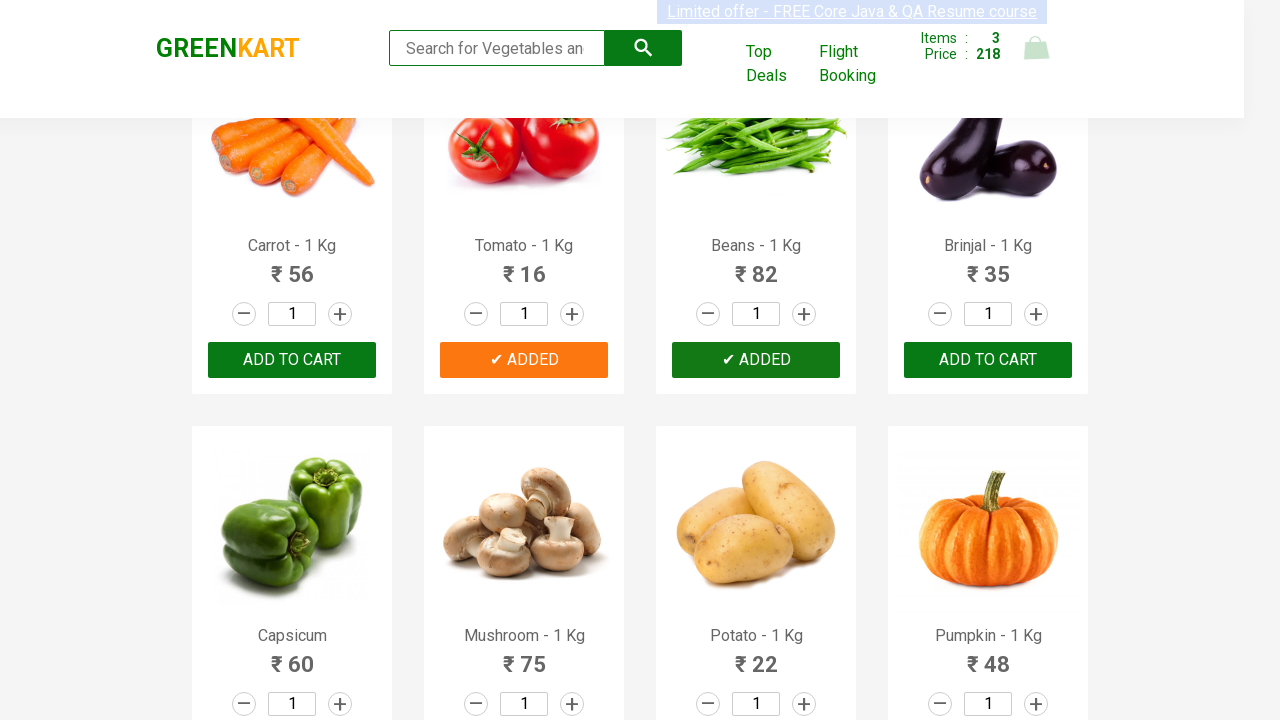

All vegetables successfully added to cart
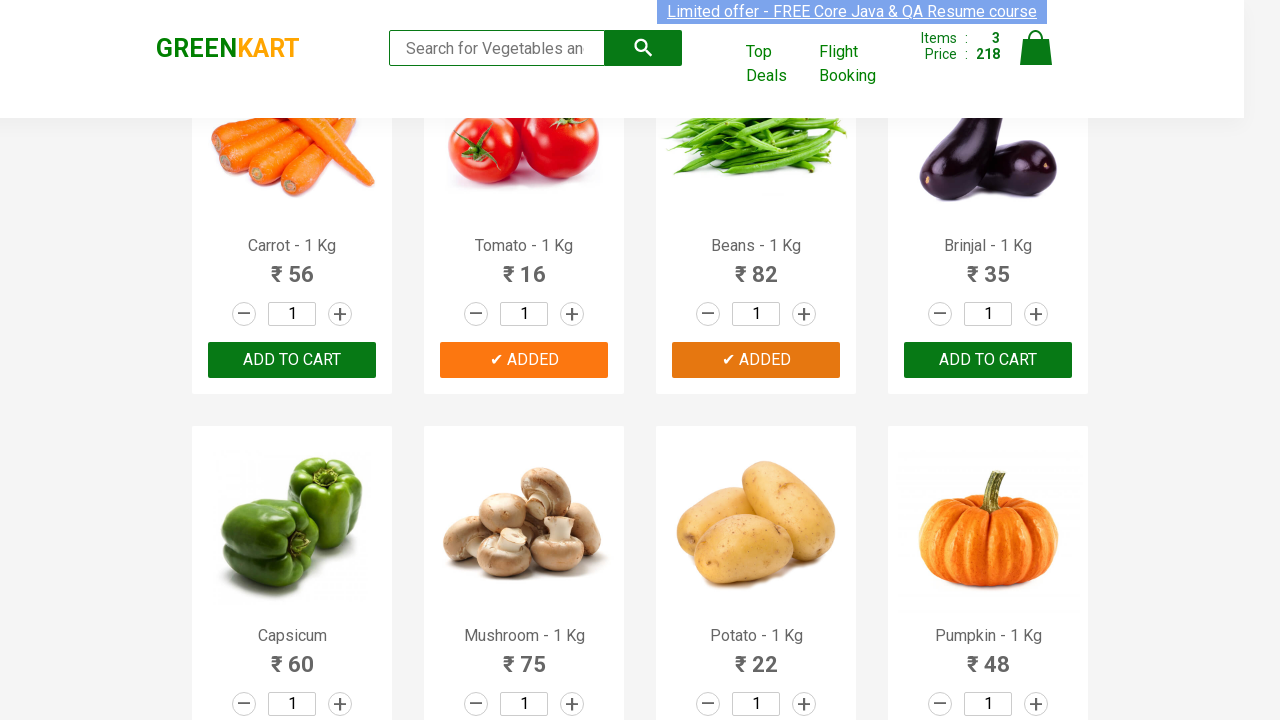

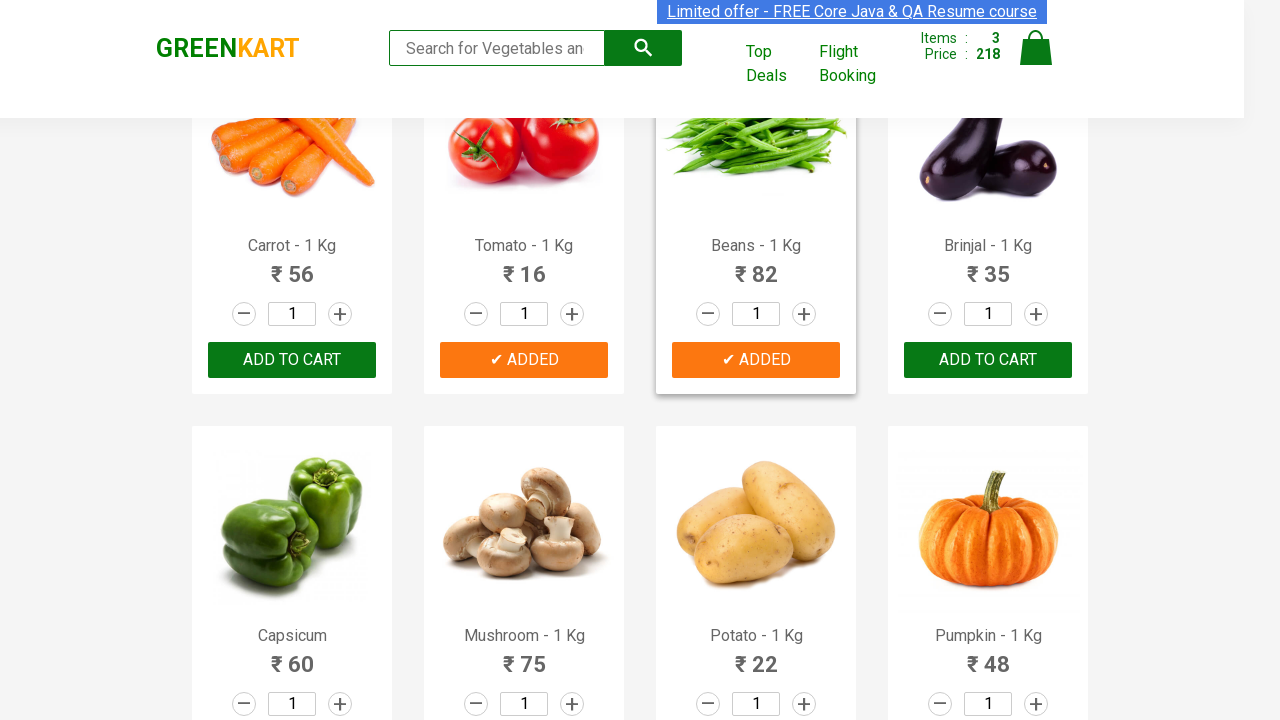